Tests dropdown selection by selecting the second option from a dropdown list and verifying the selected value

Starting URL: https://the-internet.herokuapp.com/dropdown

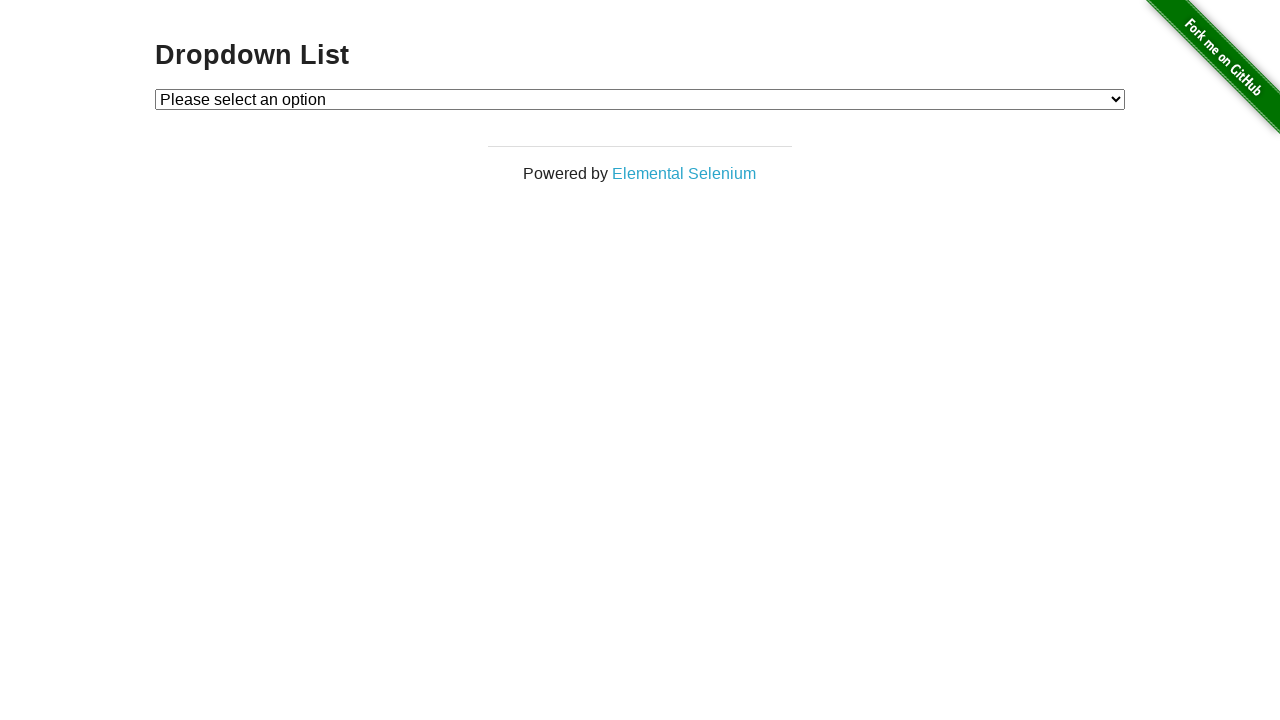

Selected the second option (index 2) from the dropdown list on #dropdown
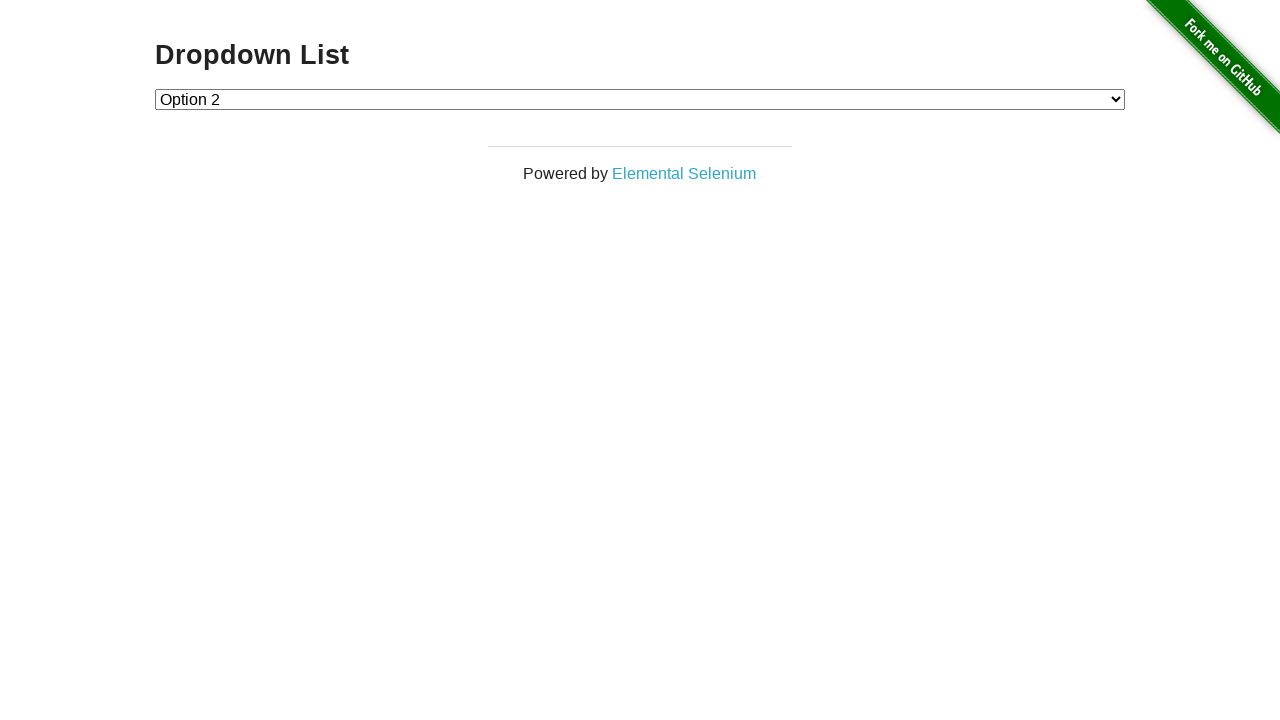

Located the currently selected dropdown option
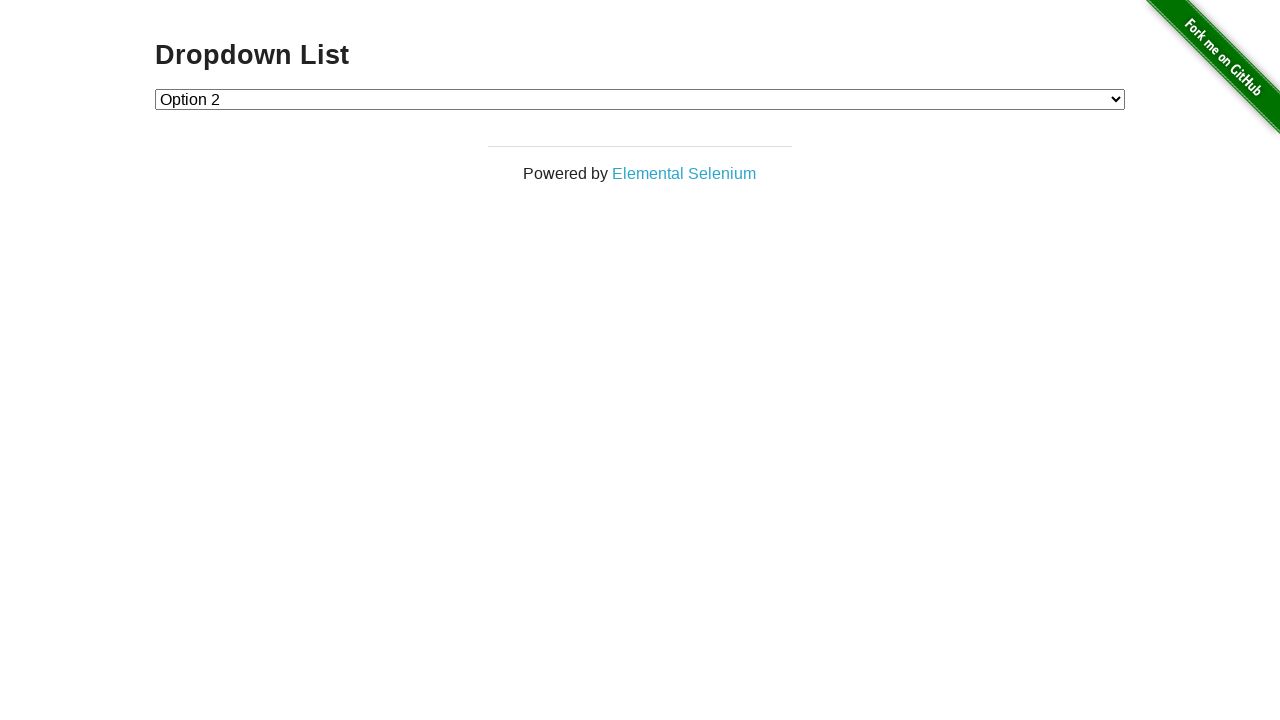

Verified that the selected option text is 'Option 2'
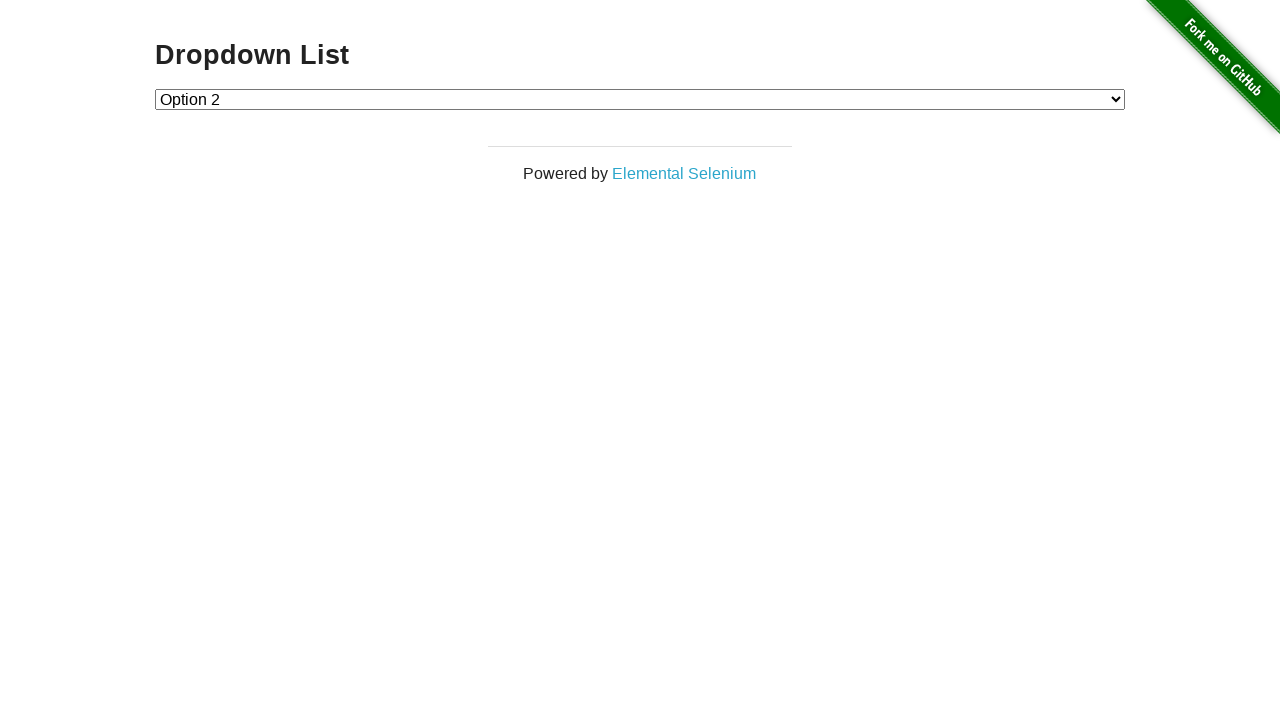

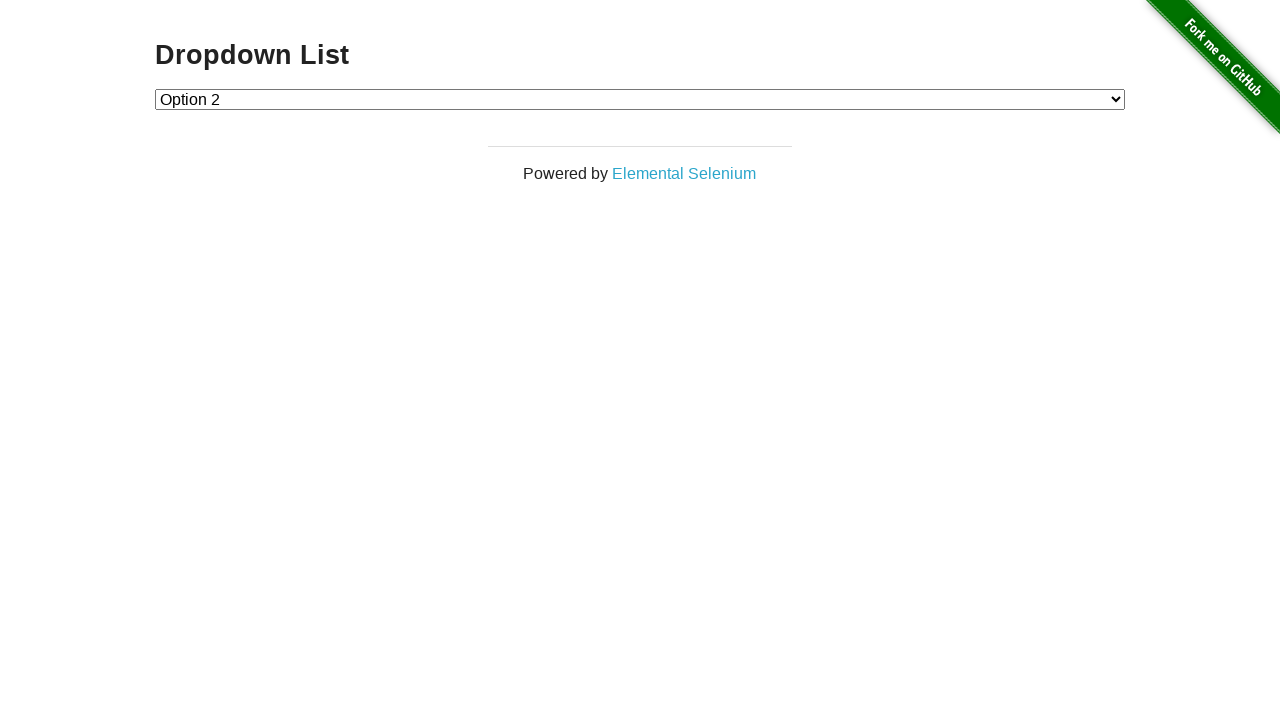